Tests JavaScript alert handling by clicking the first button, accepting the alert, and verifying the success message is displayed

Starting URL: https://the-internet.herokuapp.com/javascript_alerts

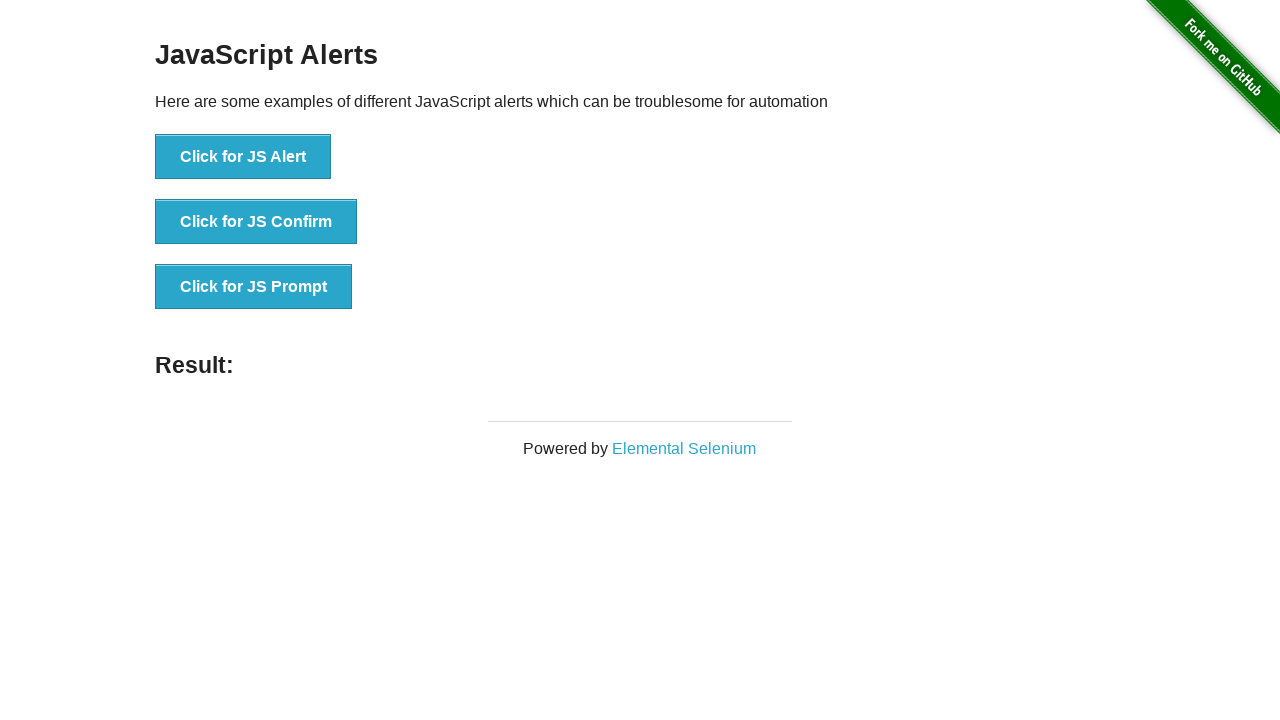

Clicked the 'Click for JS Alert' button to trigger JavaScript alert at (243, 157) on xpath=//*[text()='Click for JS Alert']
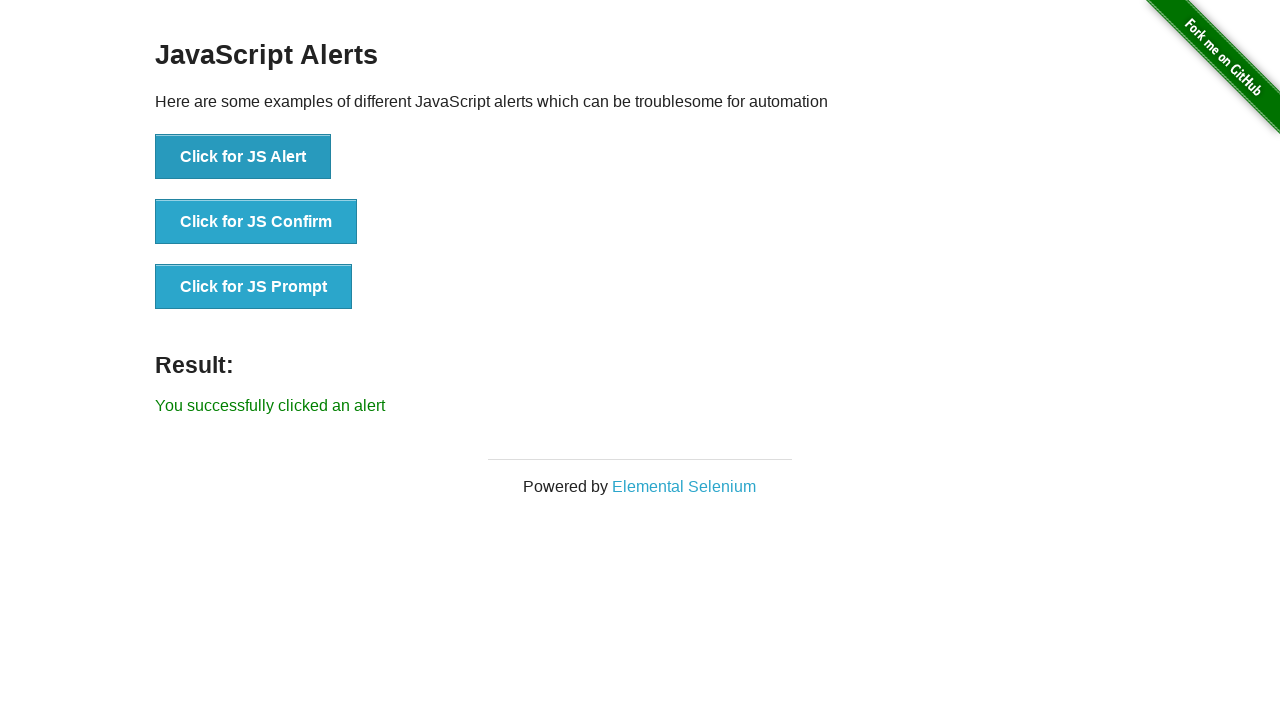

Set up dialog handler to automatically accept alerts
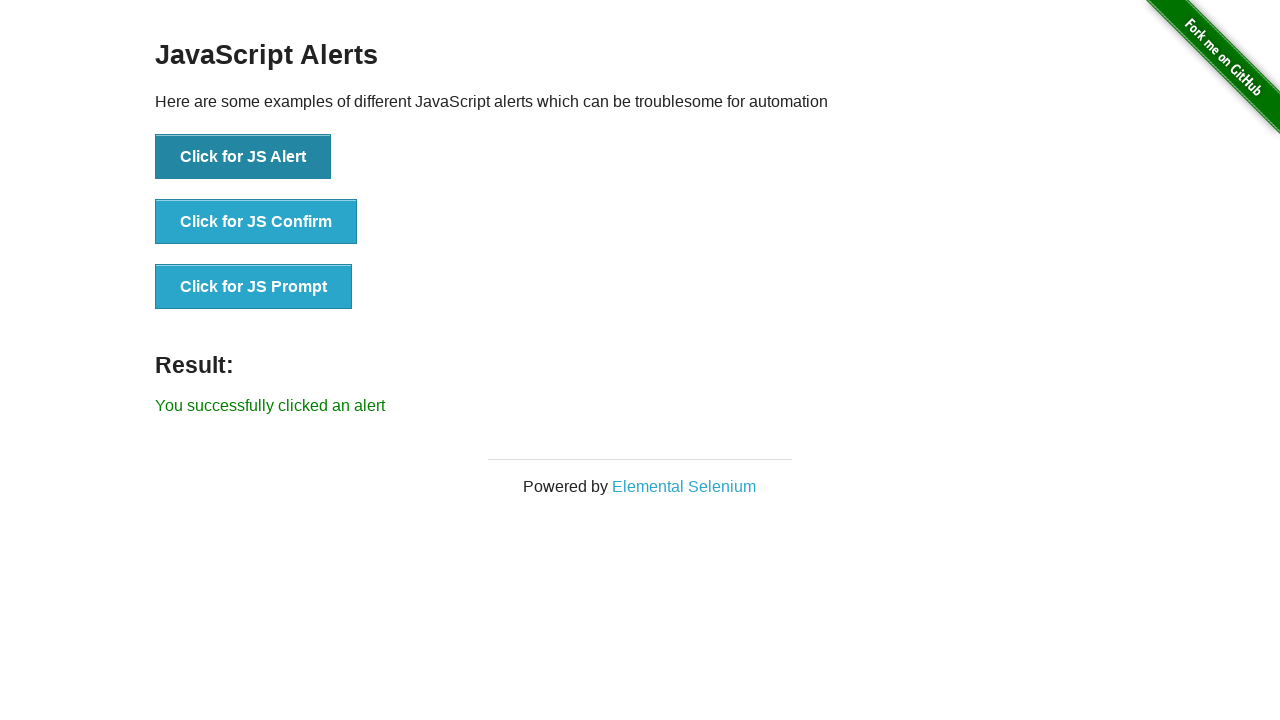

Clicked the 'Click for JS Alert' button again to trigger alert and trigger acceptance at (243, 157) on xpath=//*[text()='Click for JS Alert']
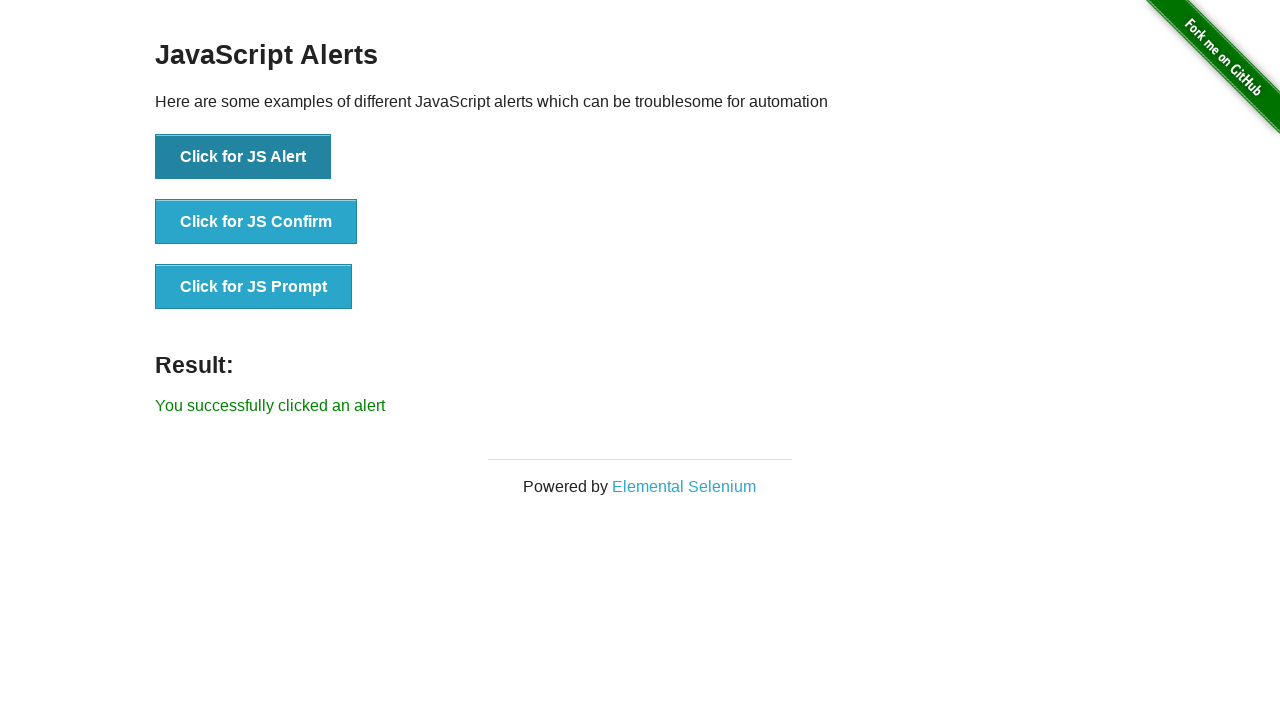

Waited for result message element to appear
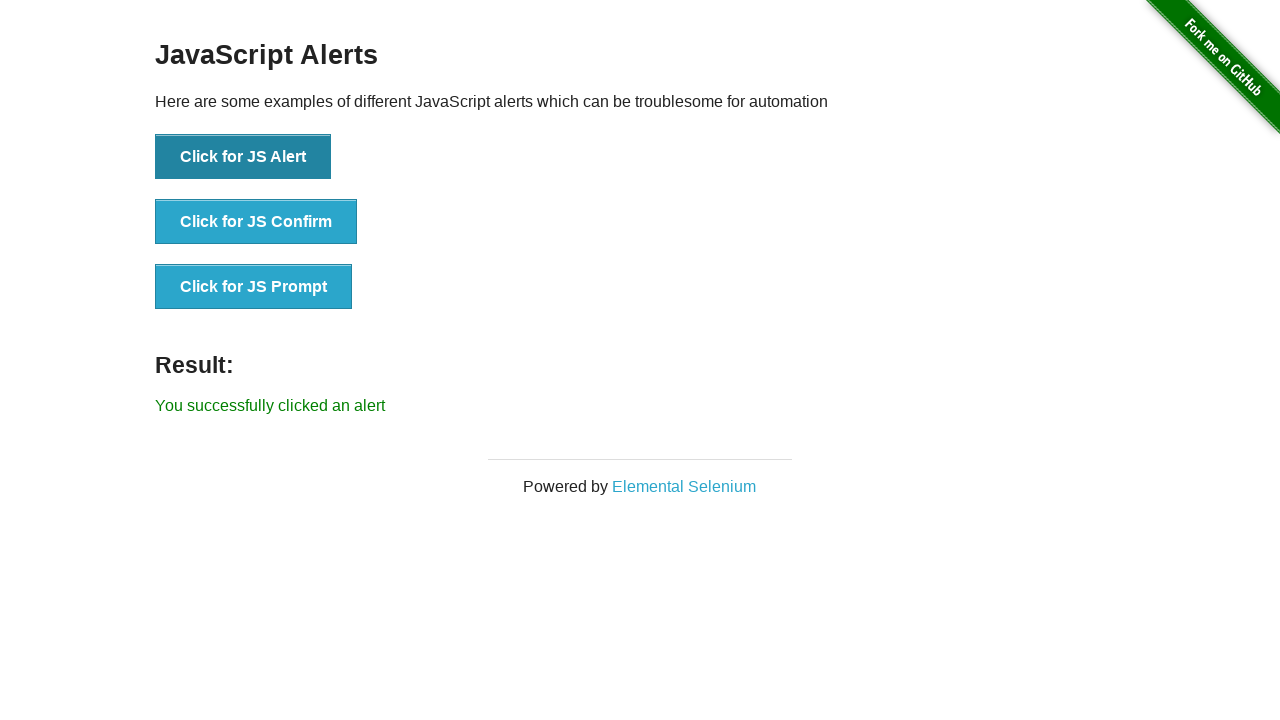

Retrieved result message text content
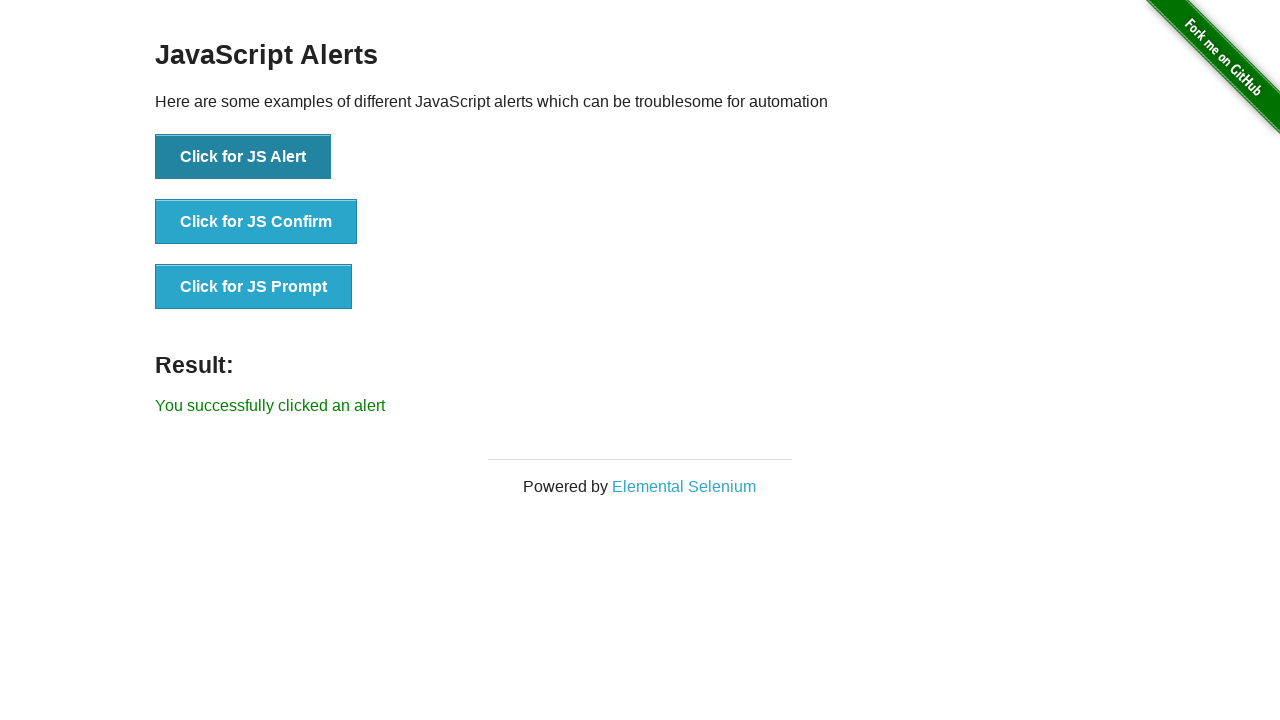

Verified success message: 'You successfully clicked an alert'
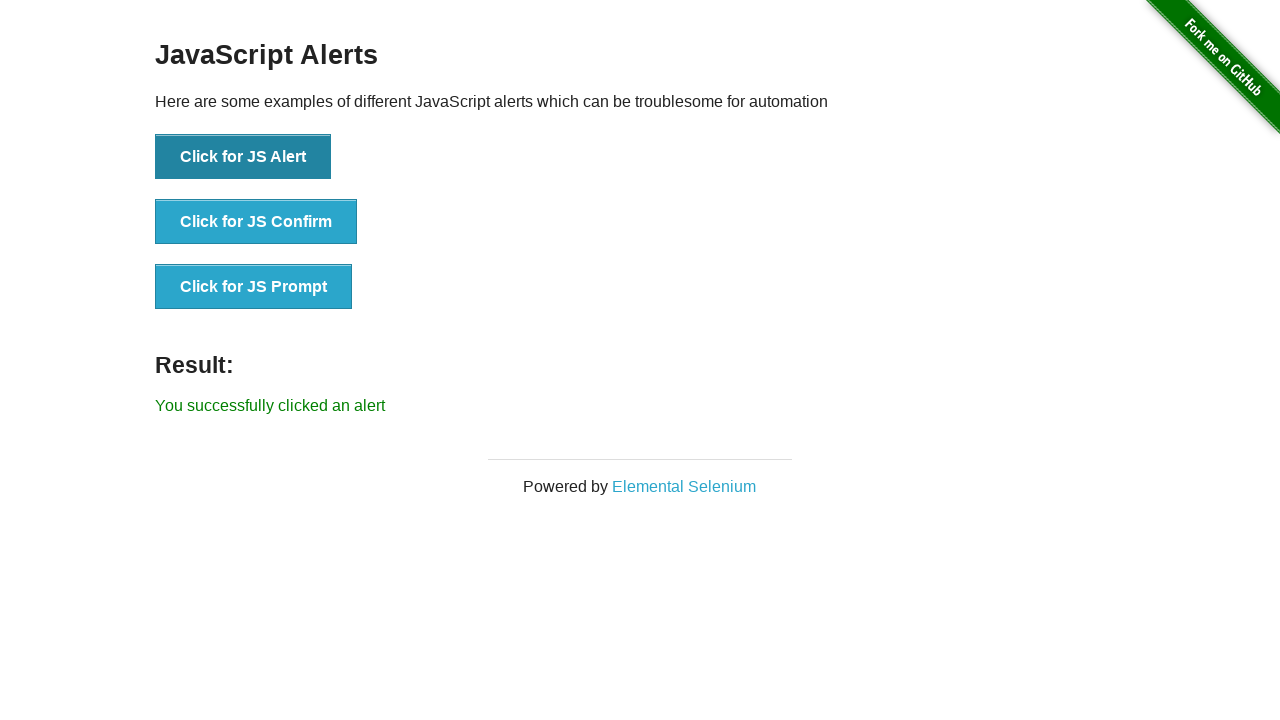

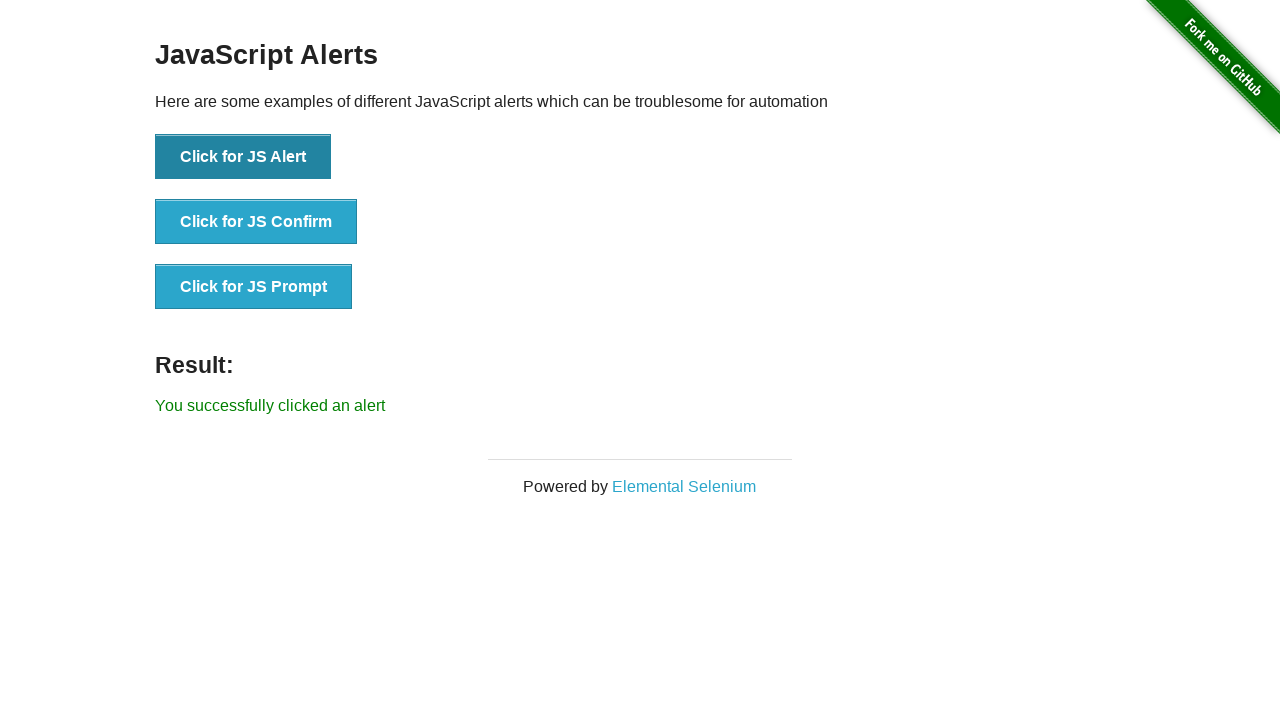